Tests clearing completed tasks while on the Completed filter view.

Starting URL: https://todomvc4tasj.herokuapp.com/#/completed

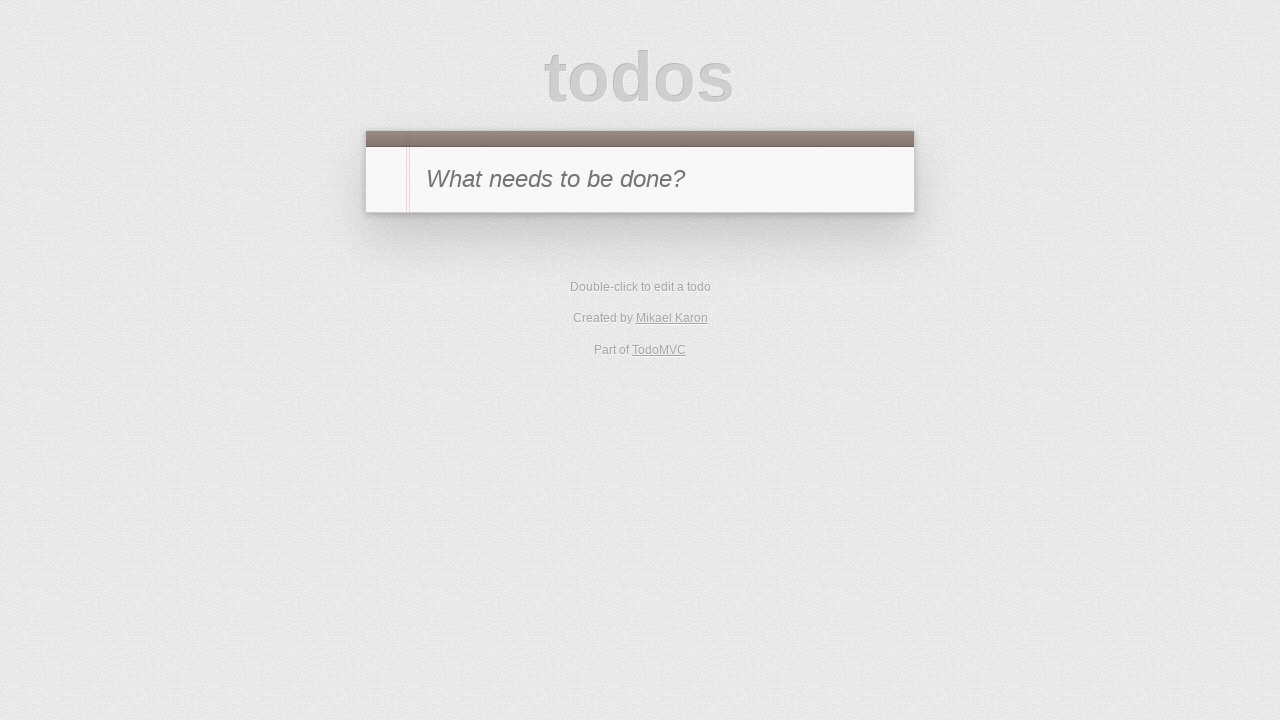

Set up two completed tasks via localStorage
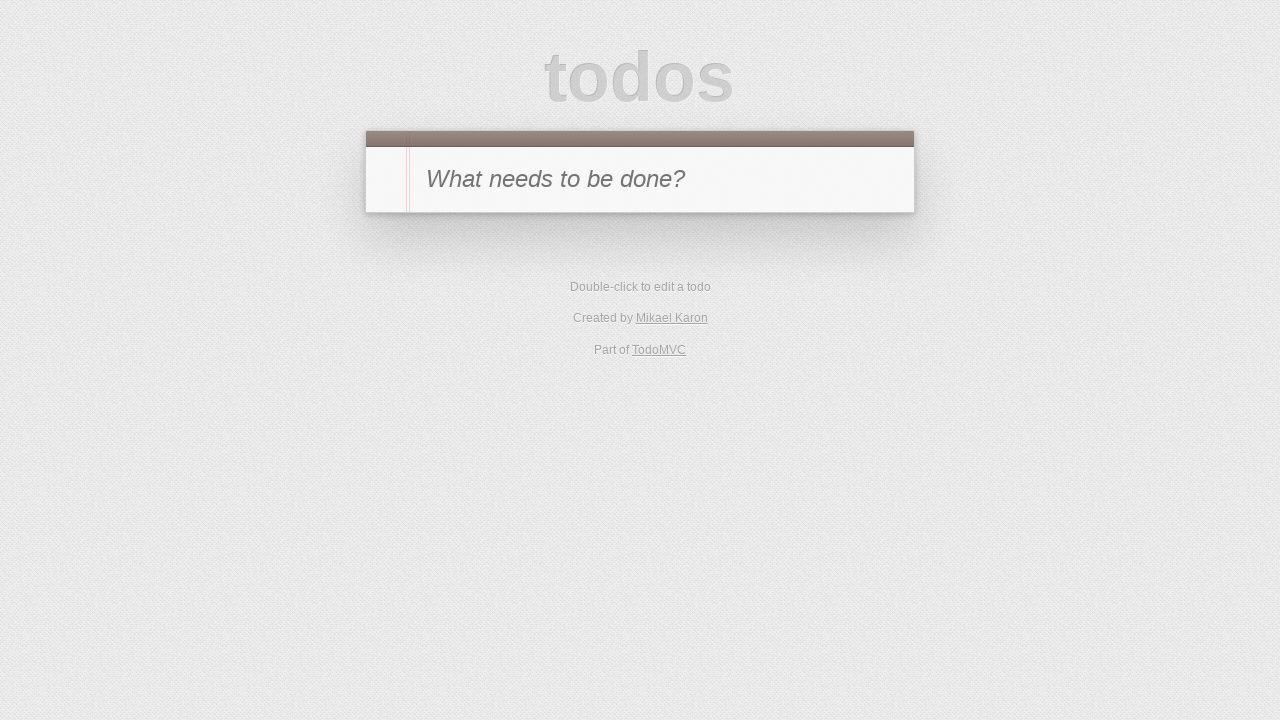

Reloaded the page to apply localStorage changes
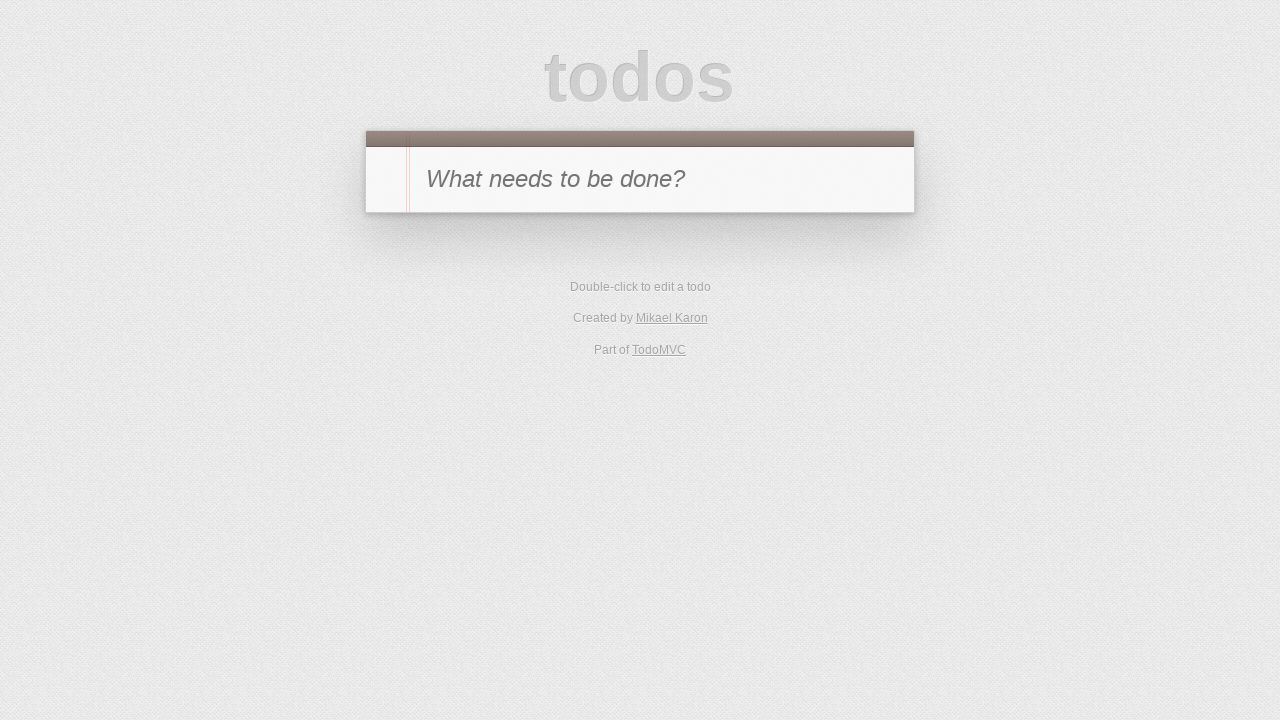

Clicked on the Completed filter to view completed tasks at (674, 351) on text=Completed
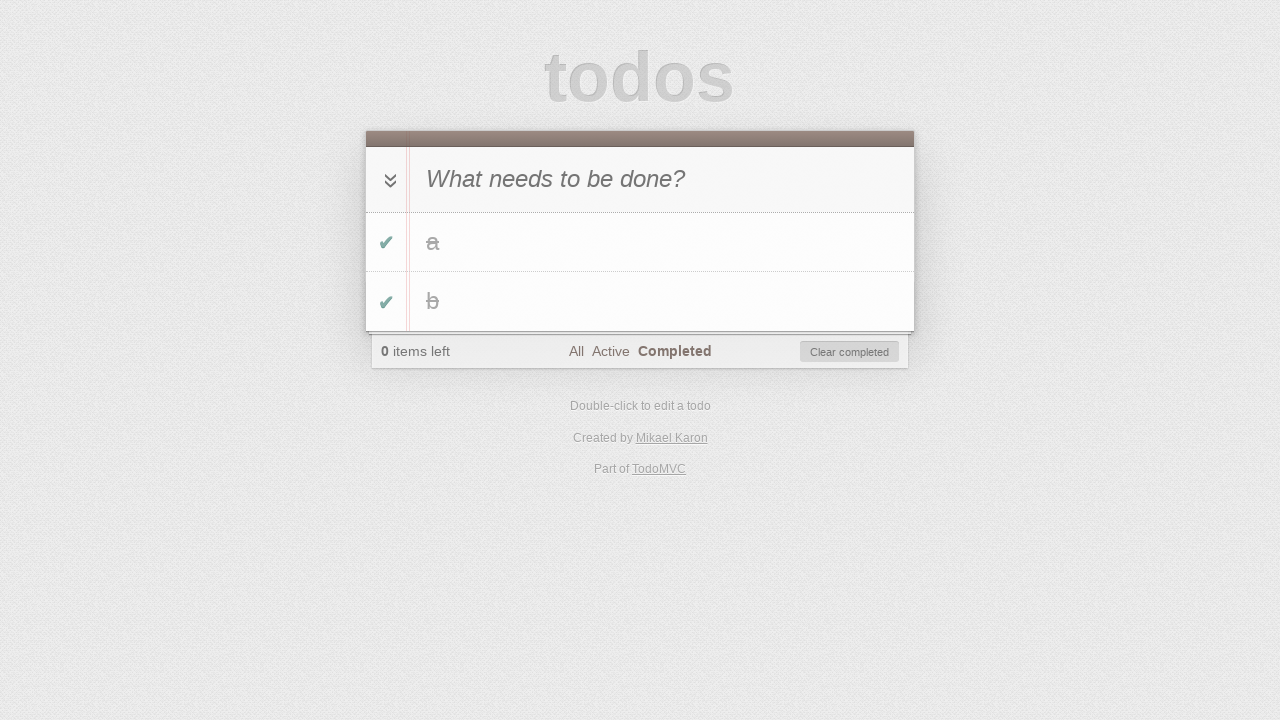

Clicked the 'Clear completed' button at (850, 352) on #clear-completed
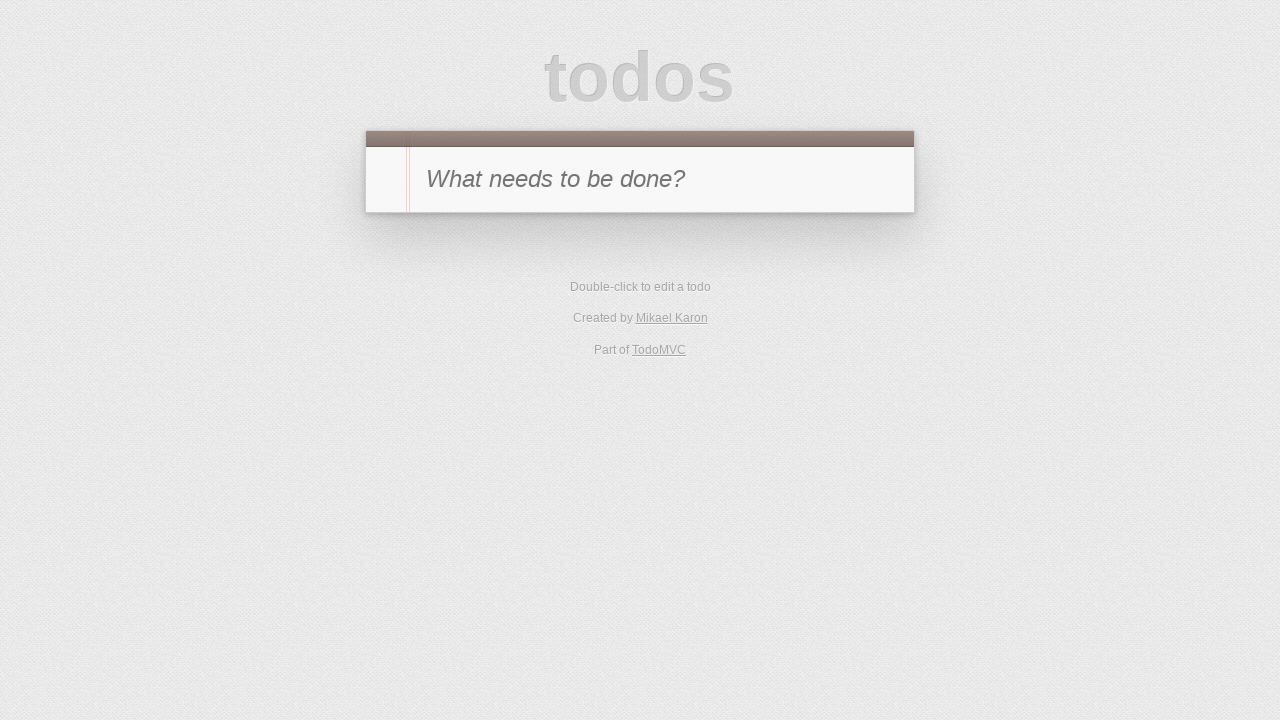

Verified that all completed tasks are now hidden from the task list
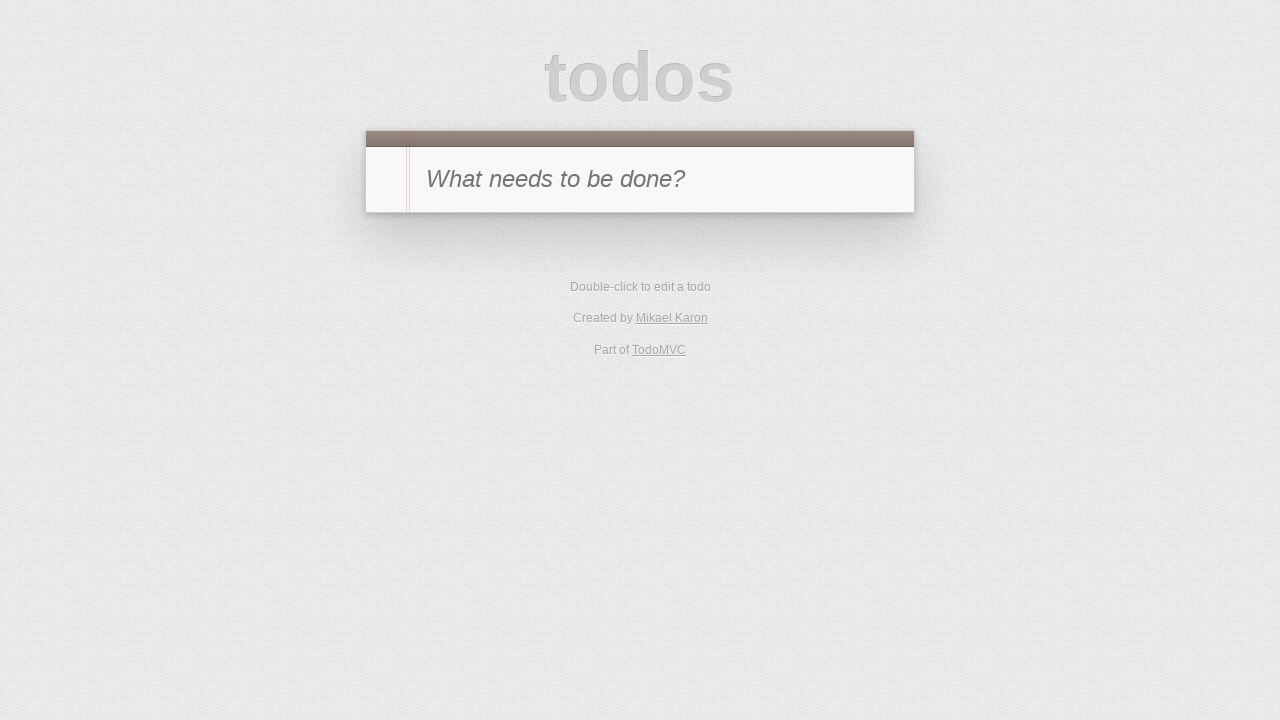

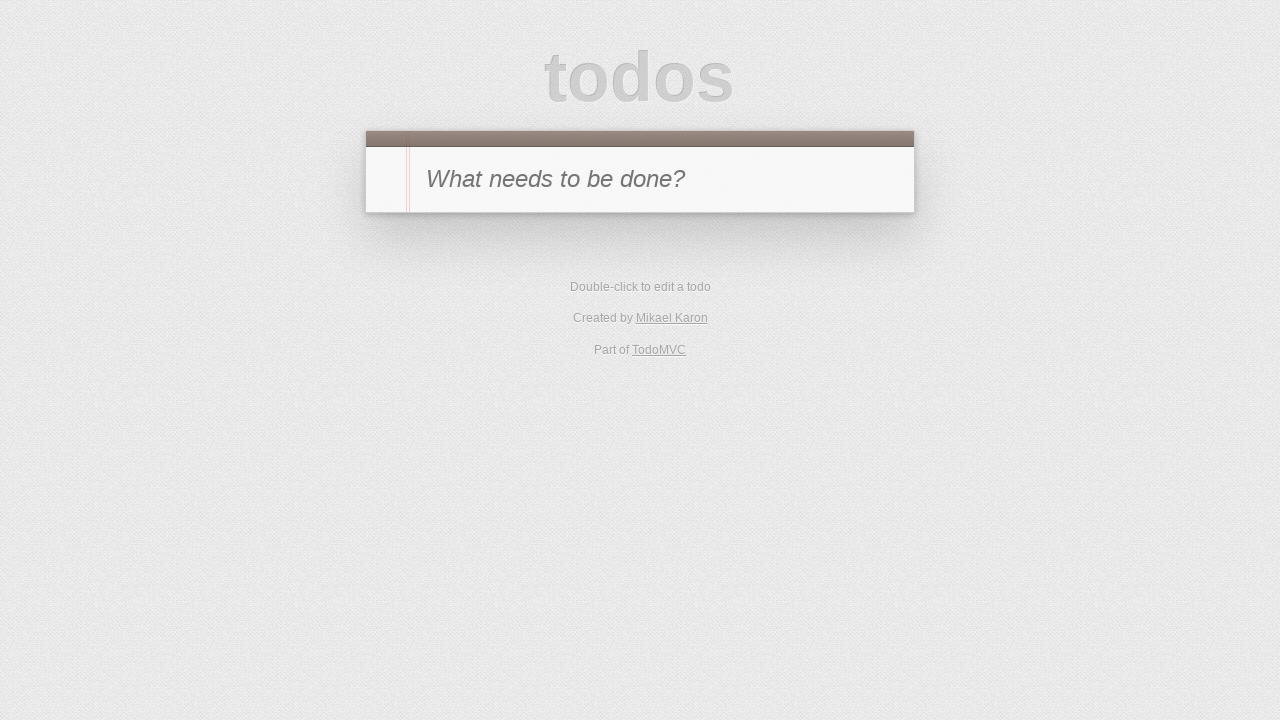